Navigates to a Minecraft server voting page and clicks the vote submission button

Starting URL: https://minecraftservery.eu/server/goldskyblock-1171/vote/PlayerTest42

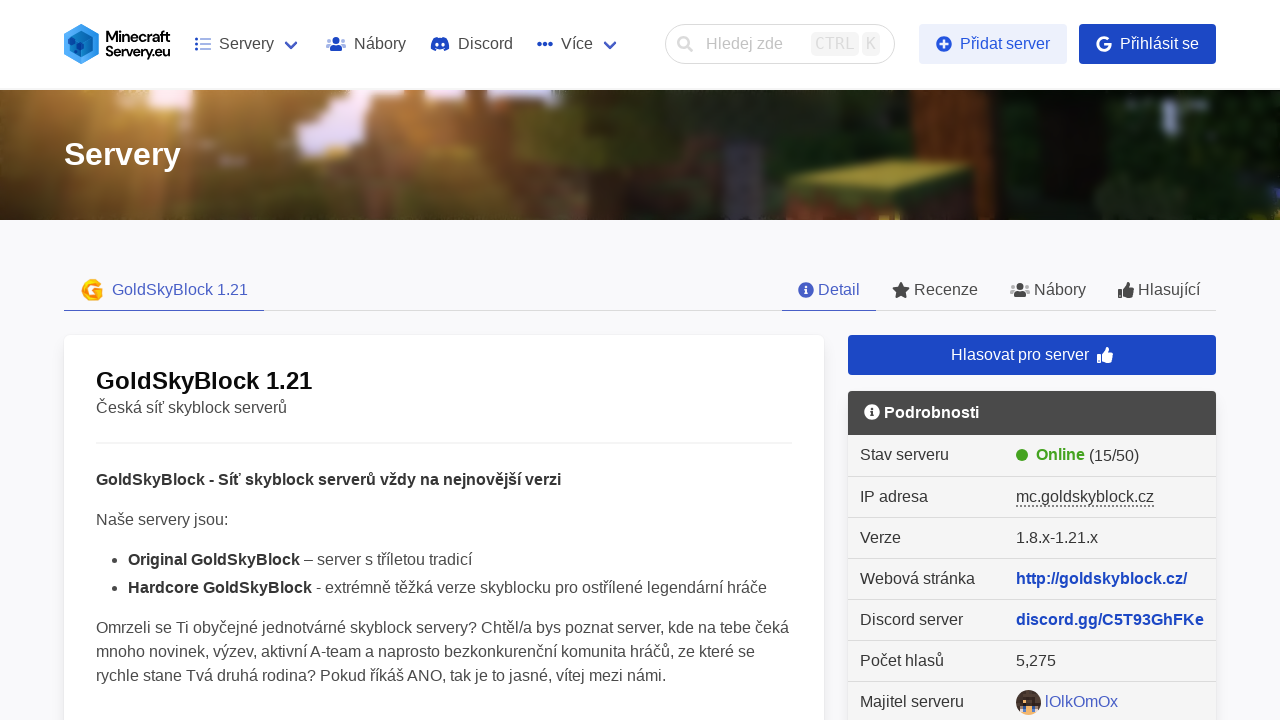

Navigated to Minecraft server voting page for PlayerTest42
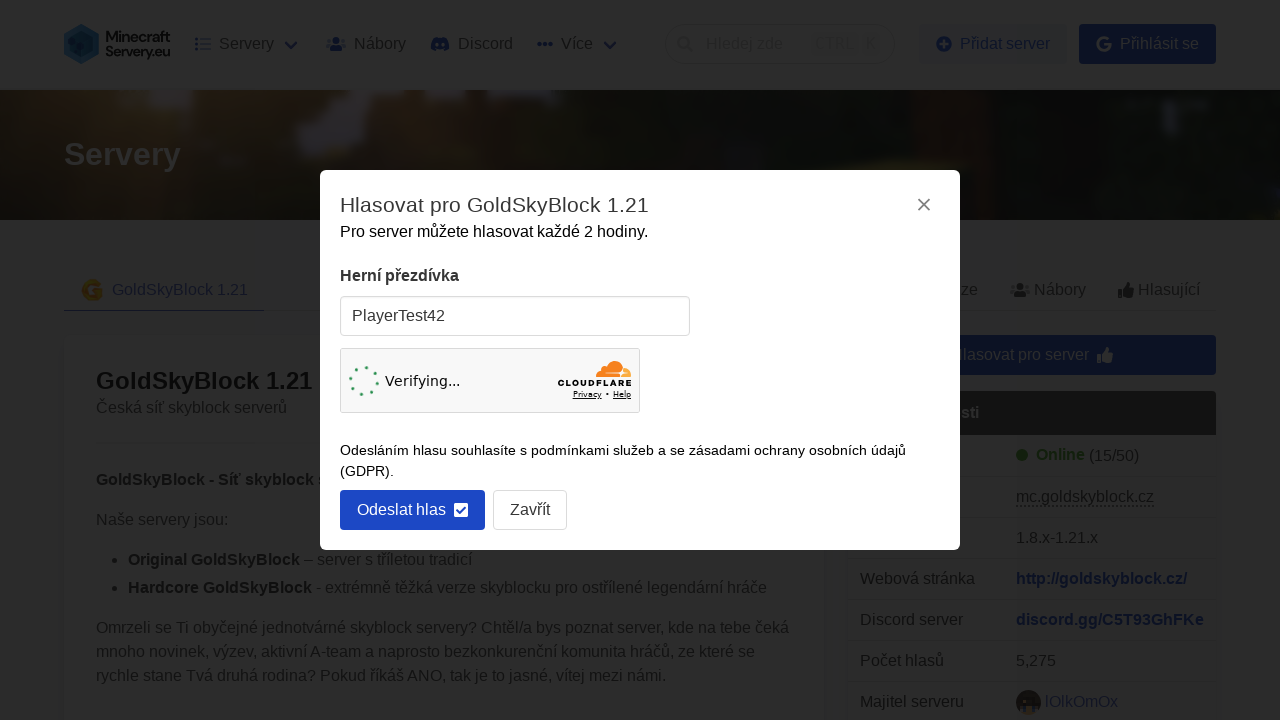

Clicked vote submission button at (412, 510) on button:has-text('Odeslat hlas')
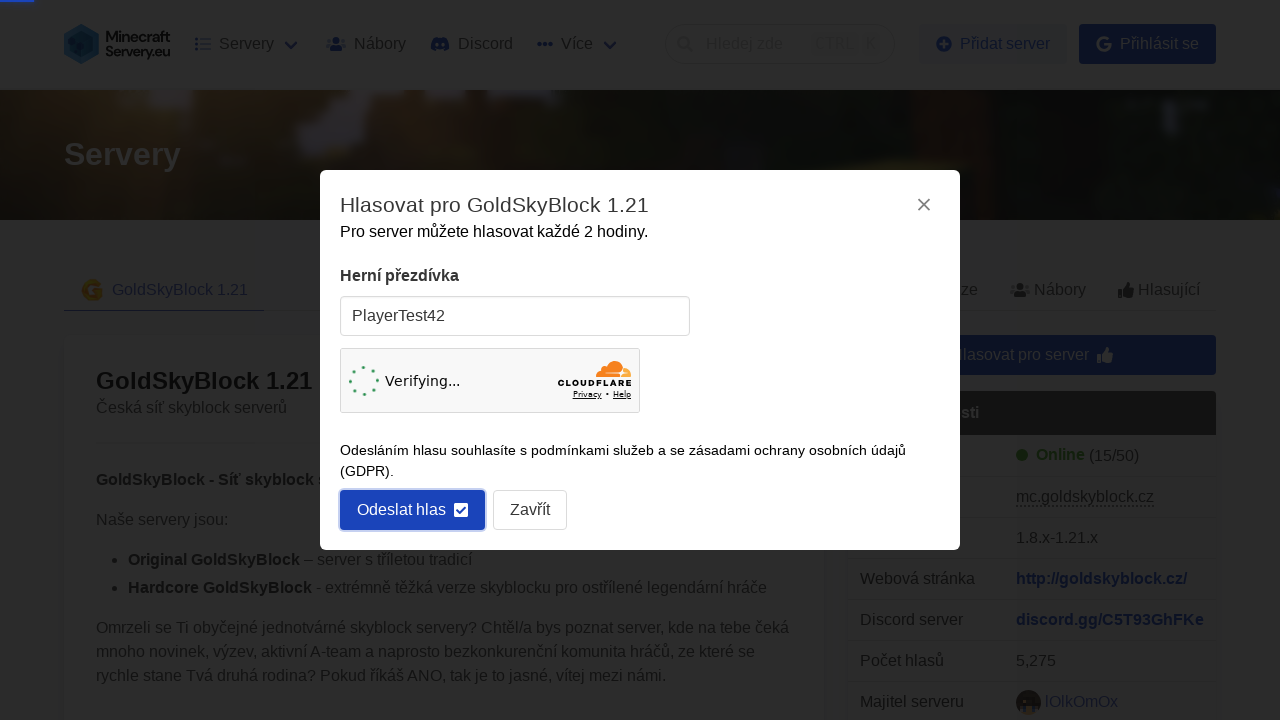

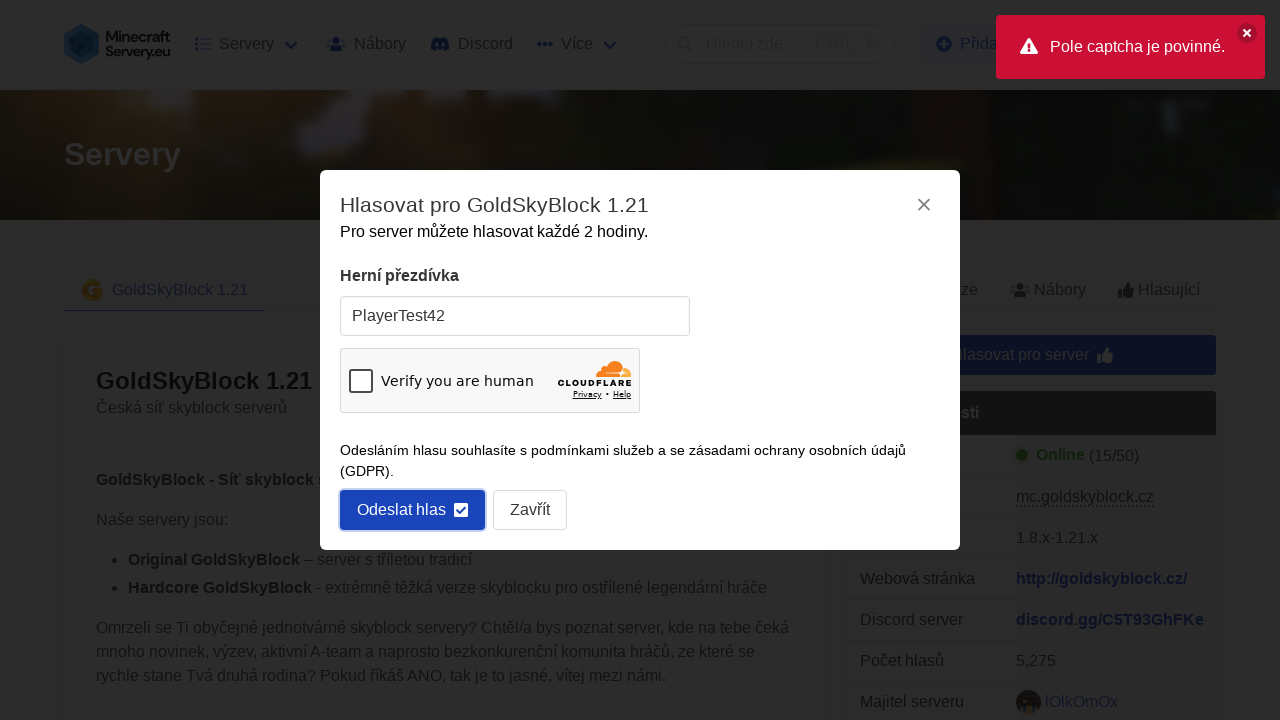